Tests registration form by filling in first name, last name, and email fields, then submitting the form and verifying the success message

Starting URL: http://suninjuly.github.io/registration1.html

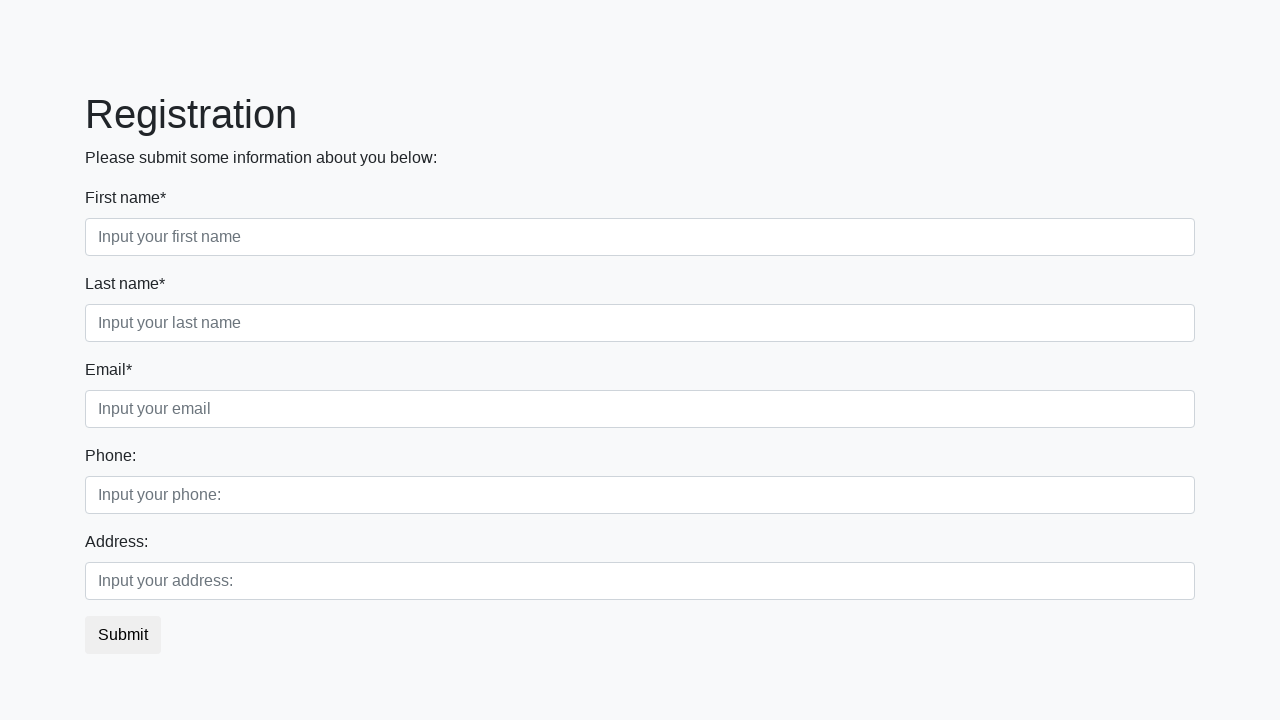

Filled first name field with 'Ivan' on input:required.first
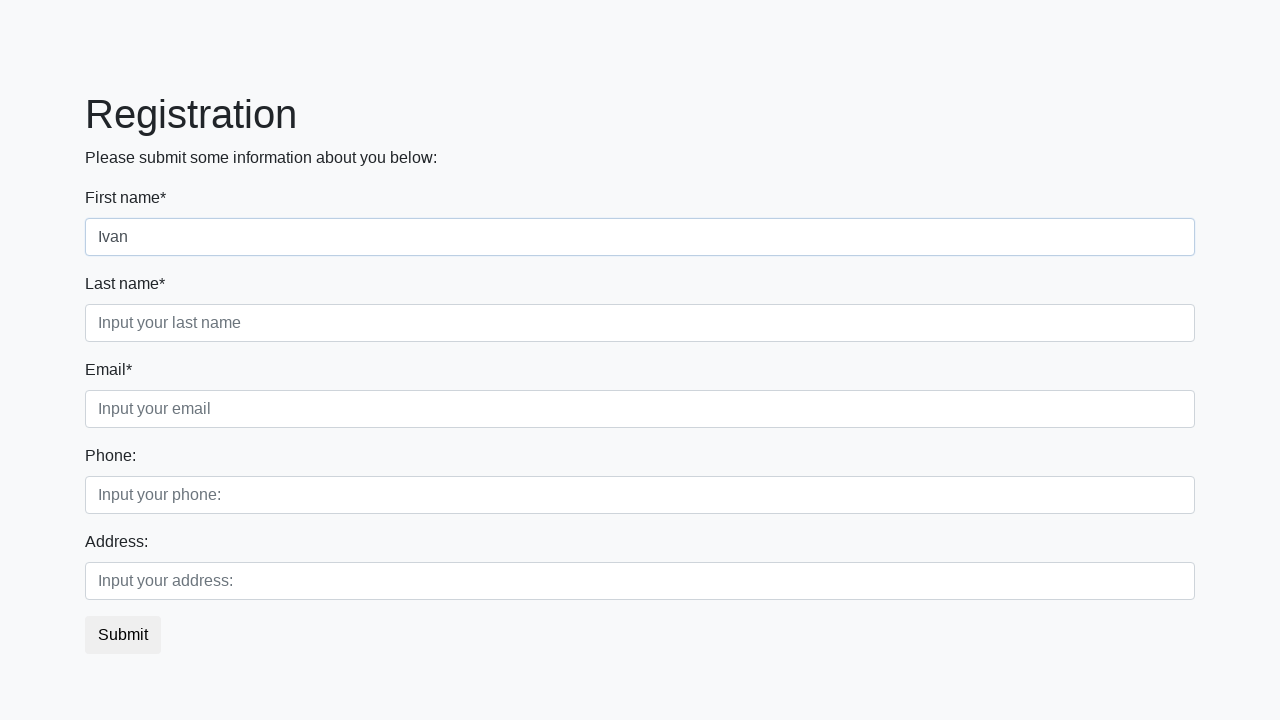

Filled last name field with 'Petrov' on input:required.second
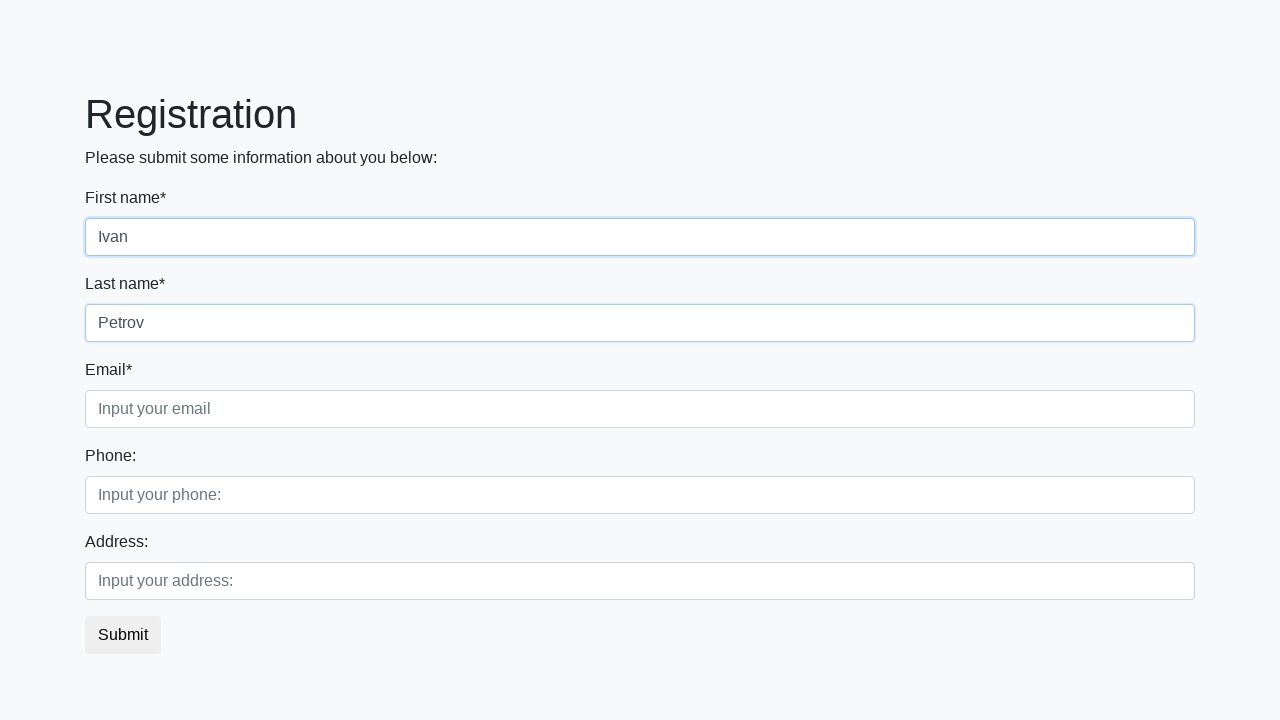

Filled email field with 'Smolensk@mail.ru' on input:required.third
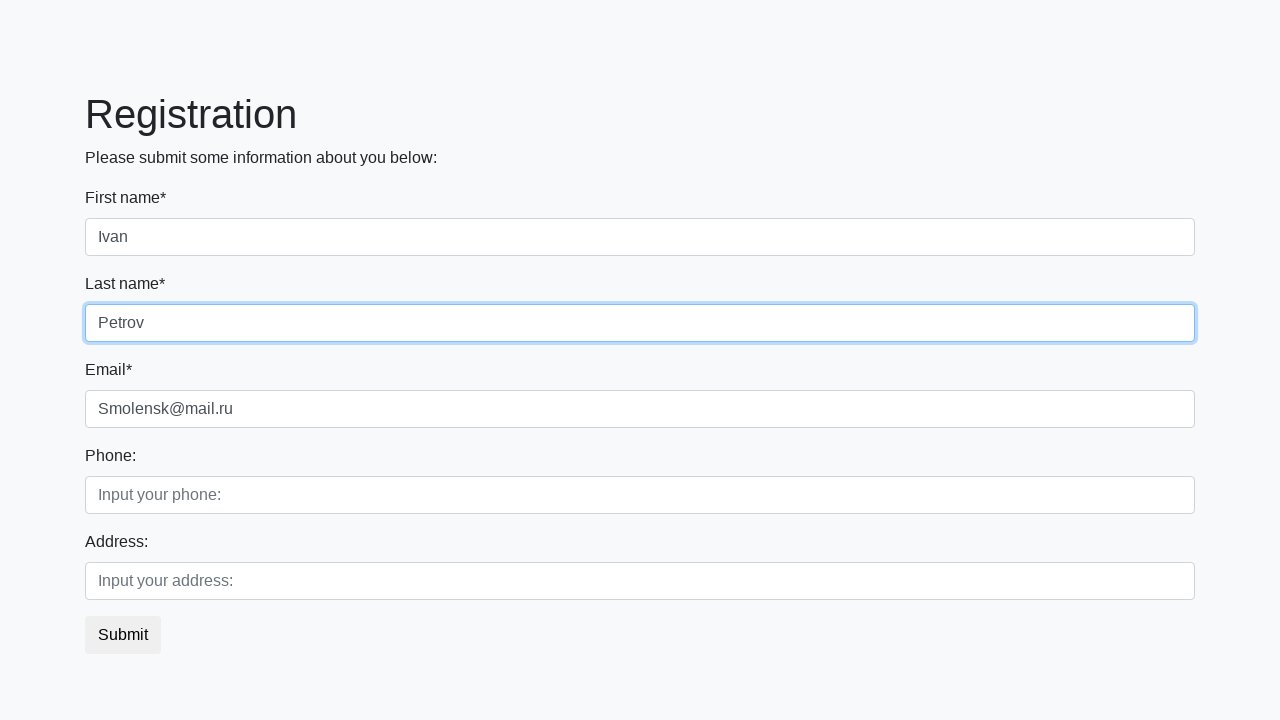

Clicked submit button to register at (123, 635) on button.btn
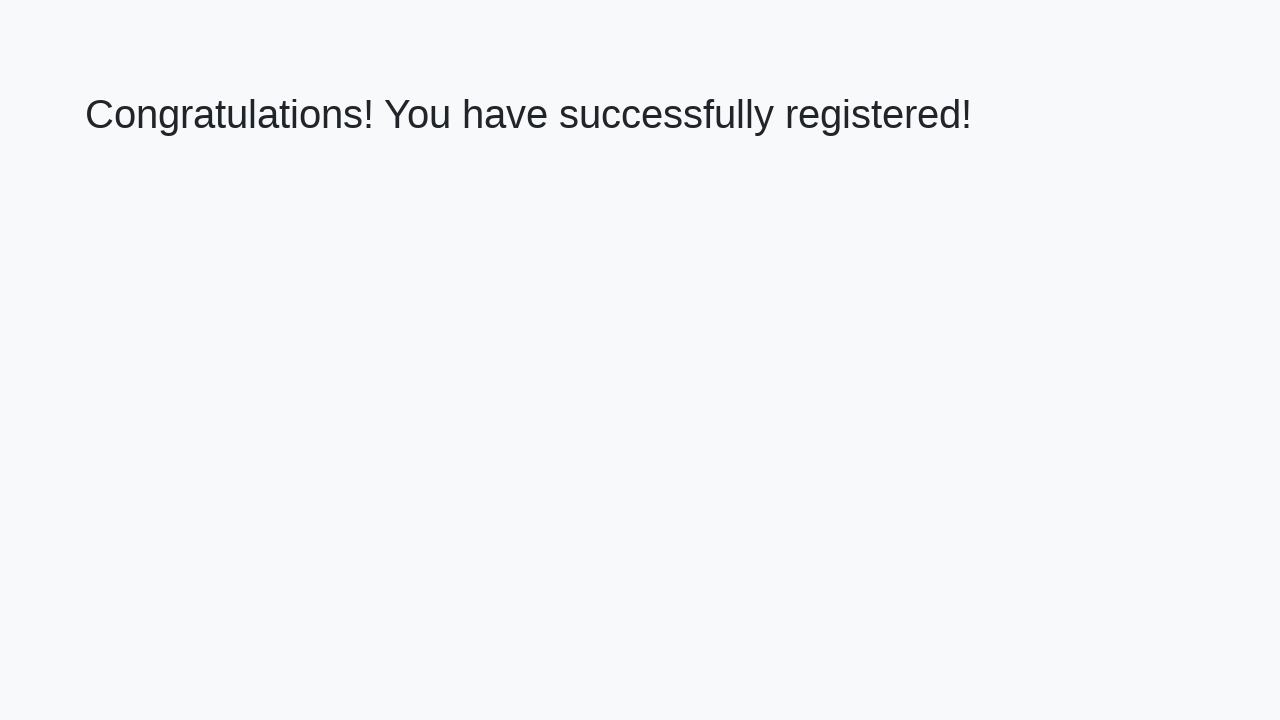

Success message appeared
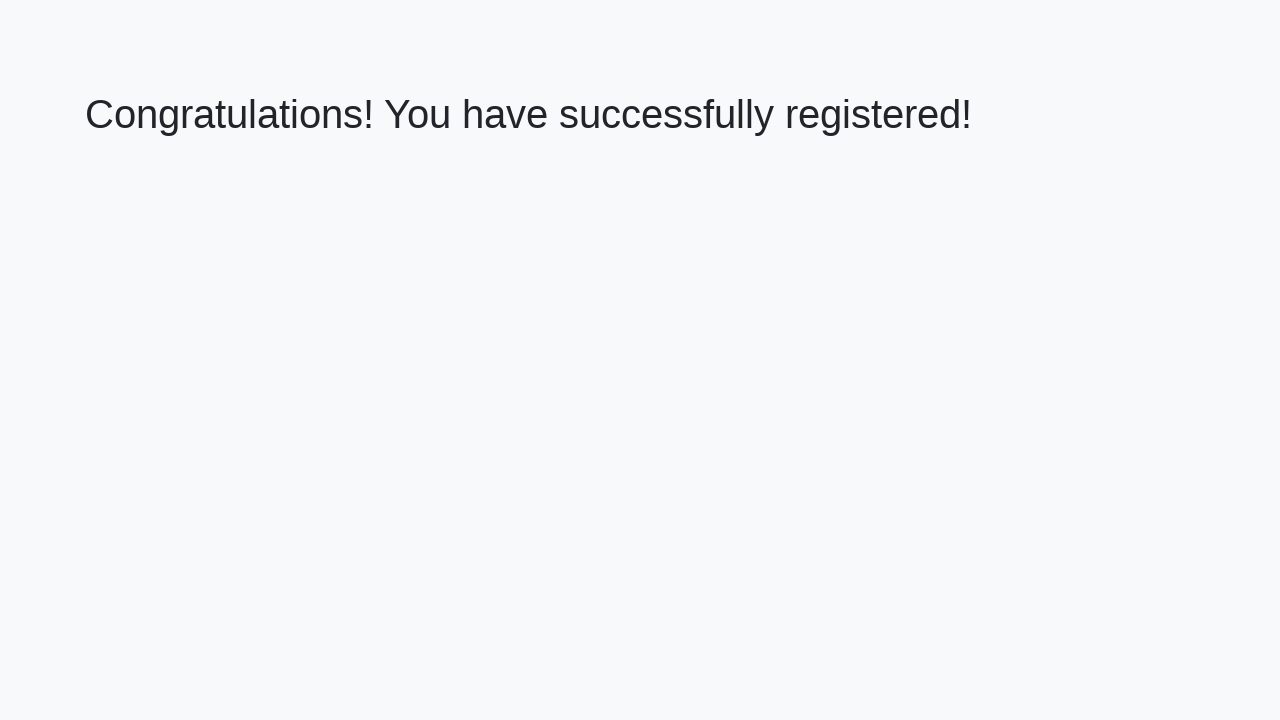

Retrieved success message text: 'Congratulations! You have successfully registered!'
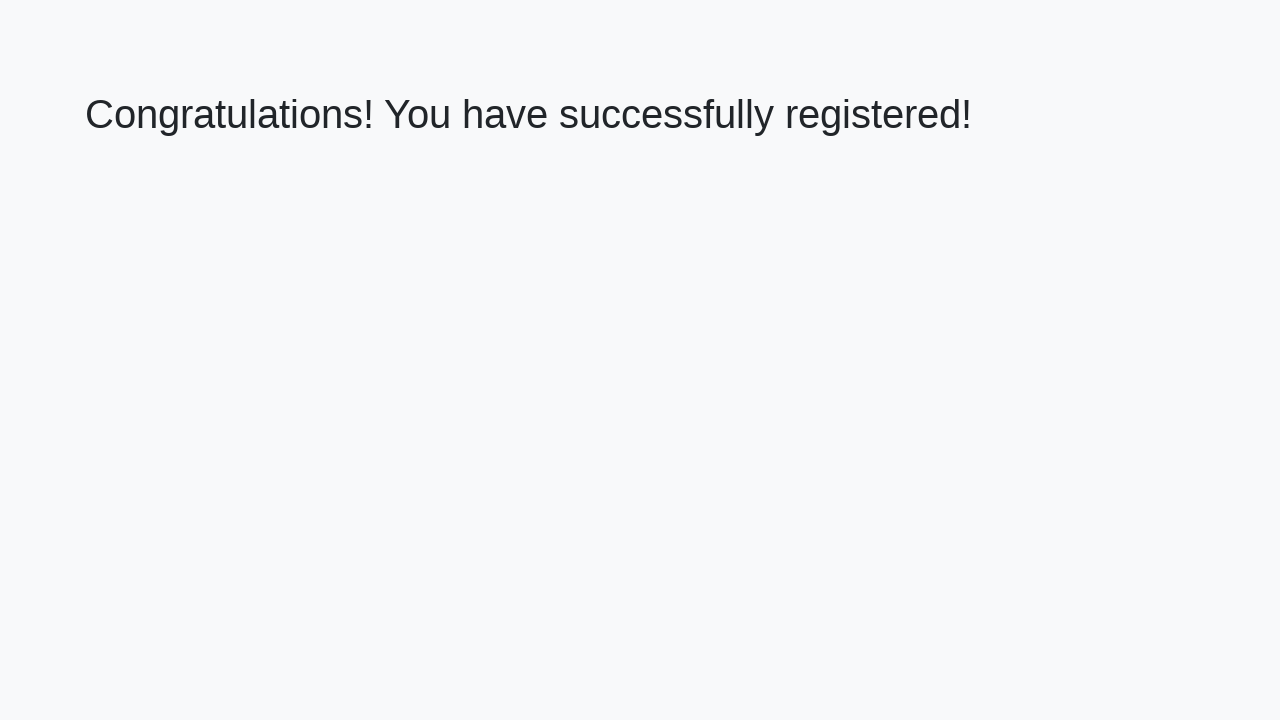

Verified success message matches expected text
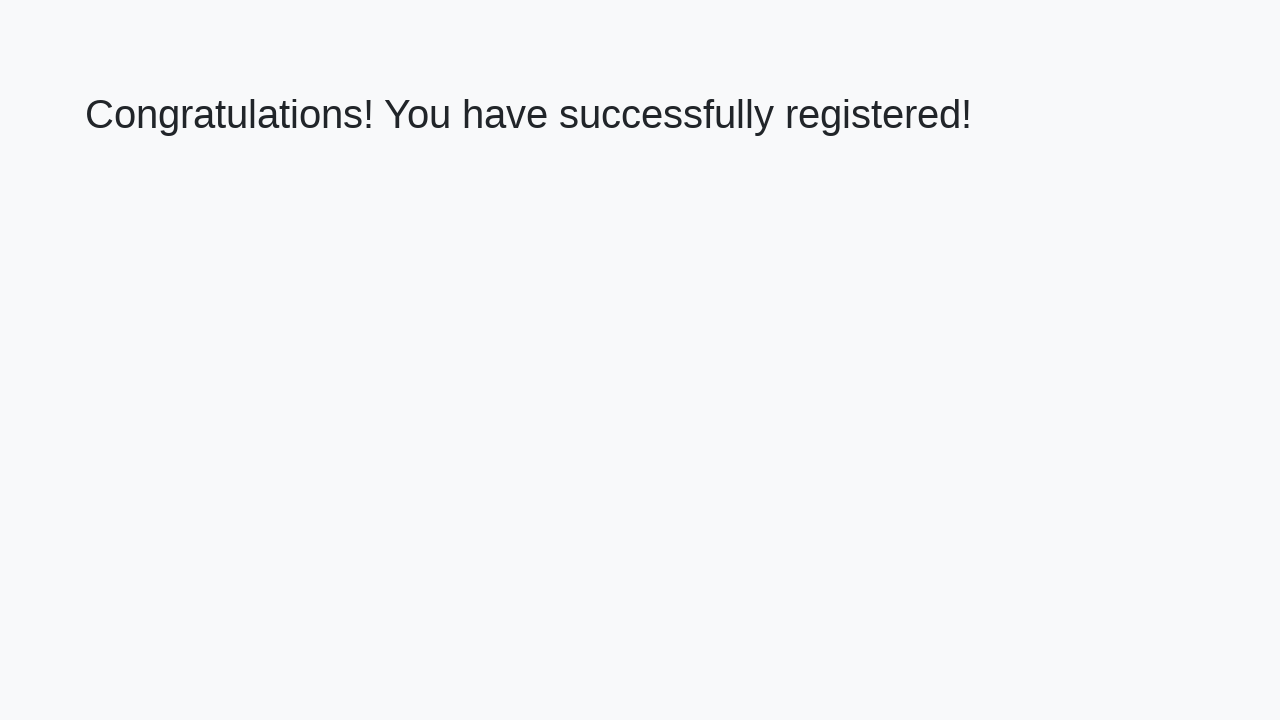

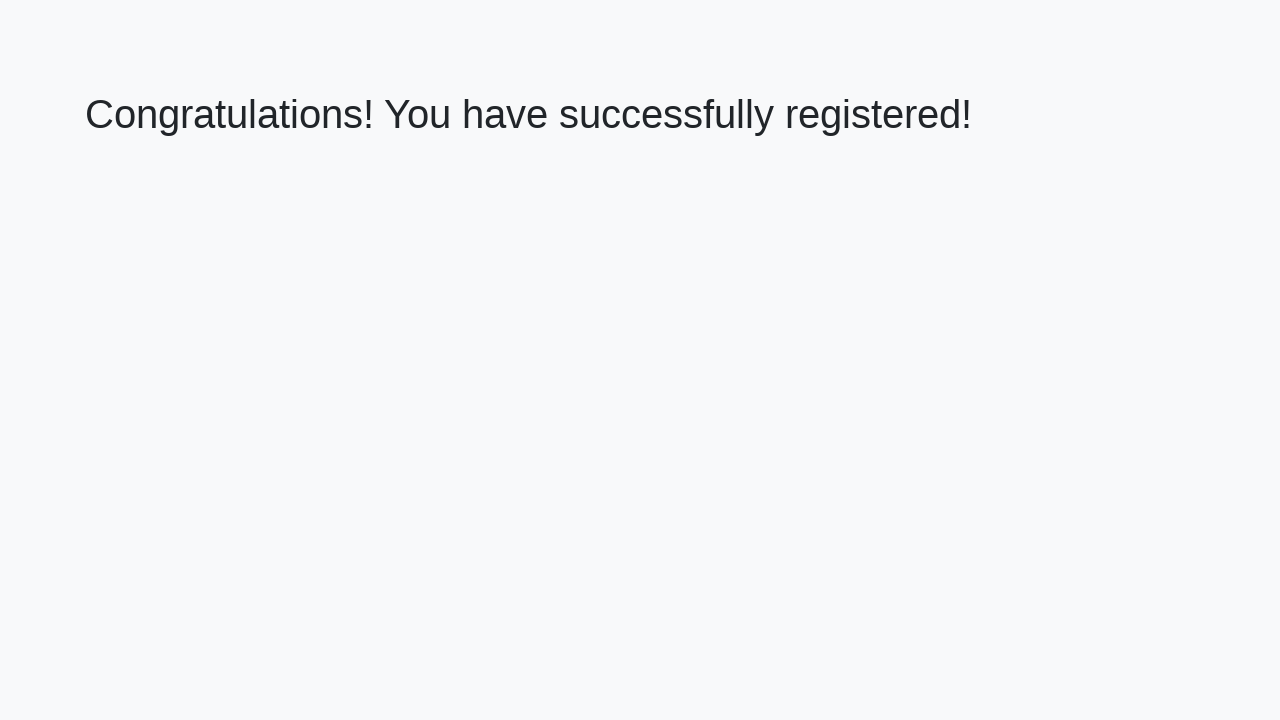